Tests double-click functionality on a demo page by performing a double-click action on a box element and observing the result

Starting URL: https://www.plus2net.com/javascript_tutorial/ondblclick-demo.php

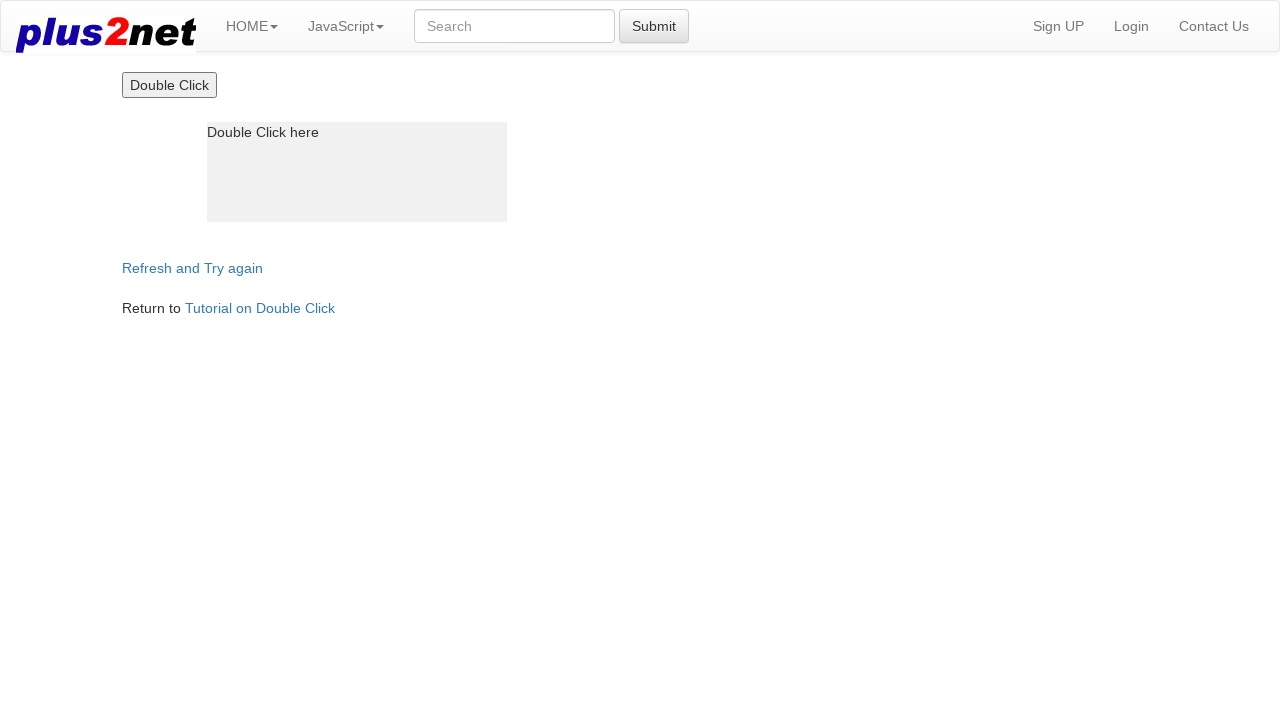

Navigated to Plus2net double-click demo page
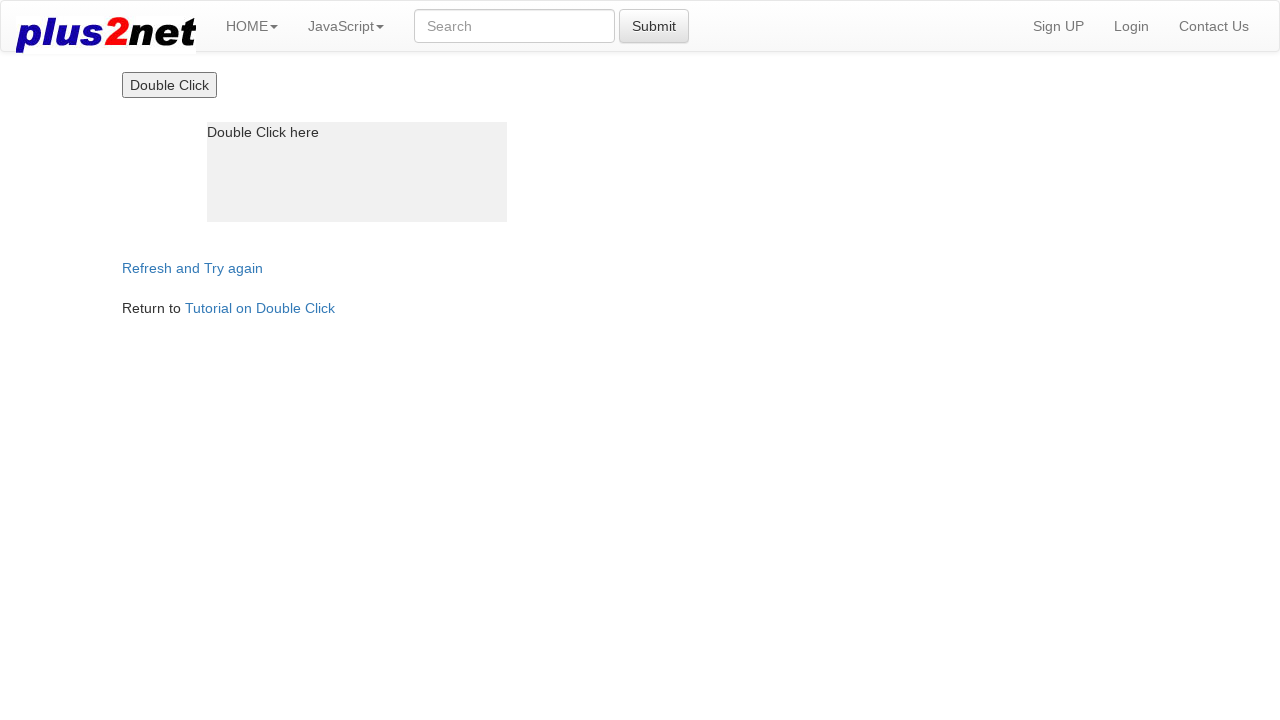

Box element loaded and became visible
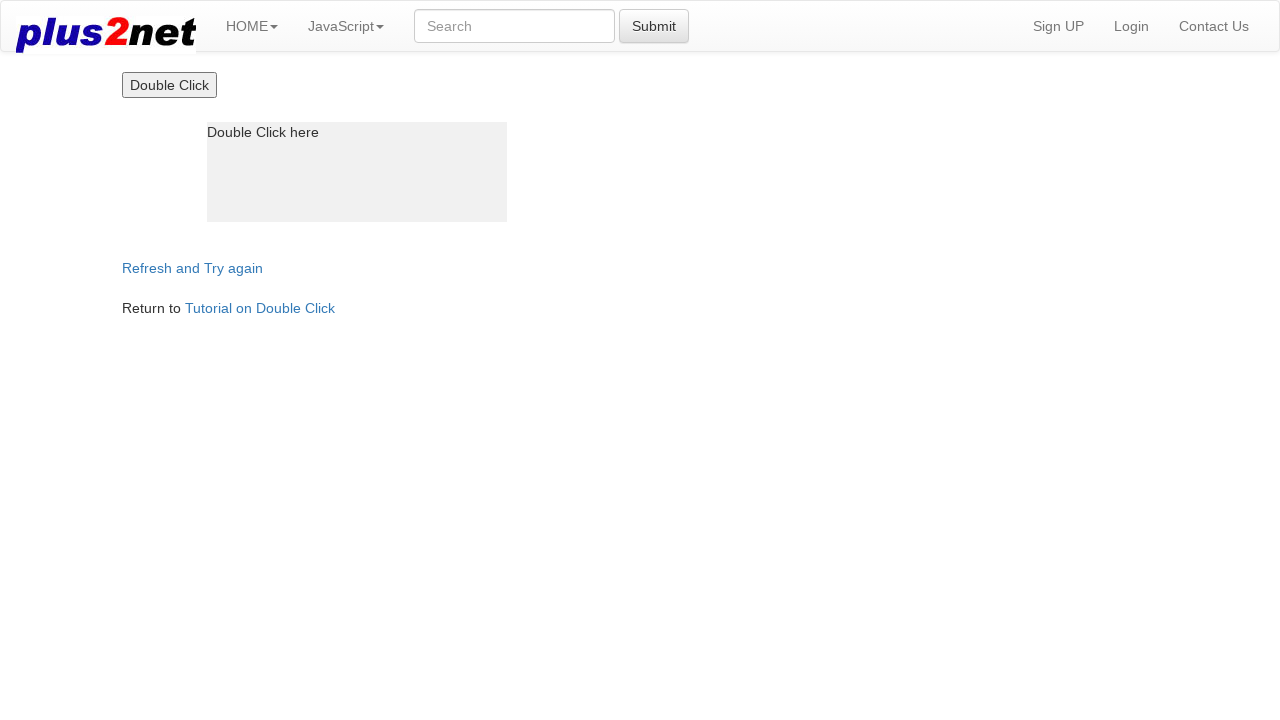

Performed double-click action on the box element at (357, 172) on #box
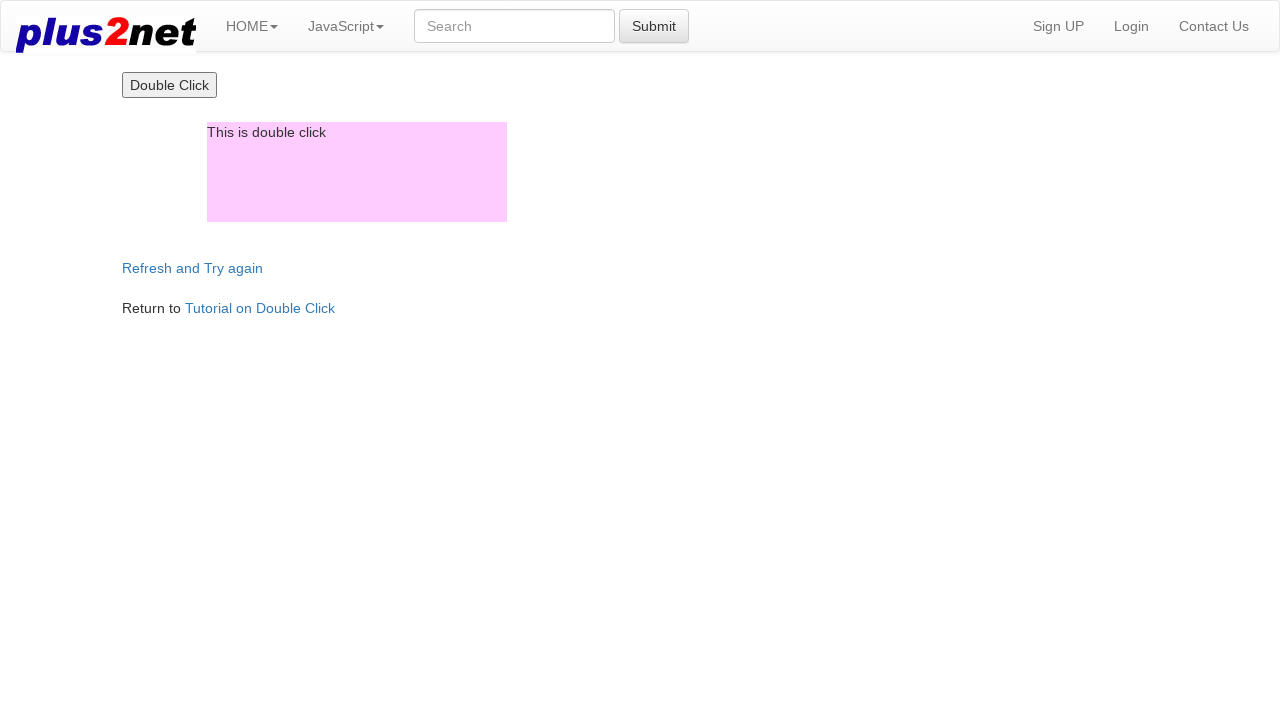

Waited 1 second to observe double-click result
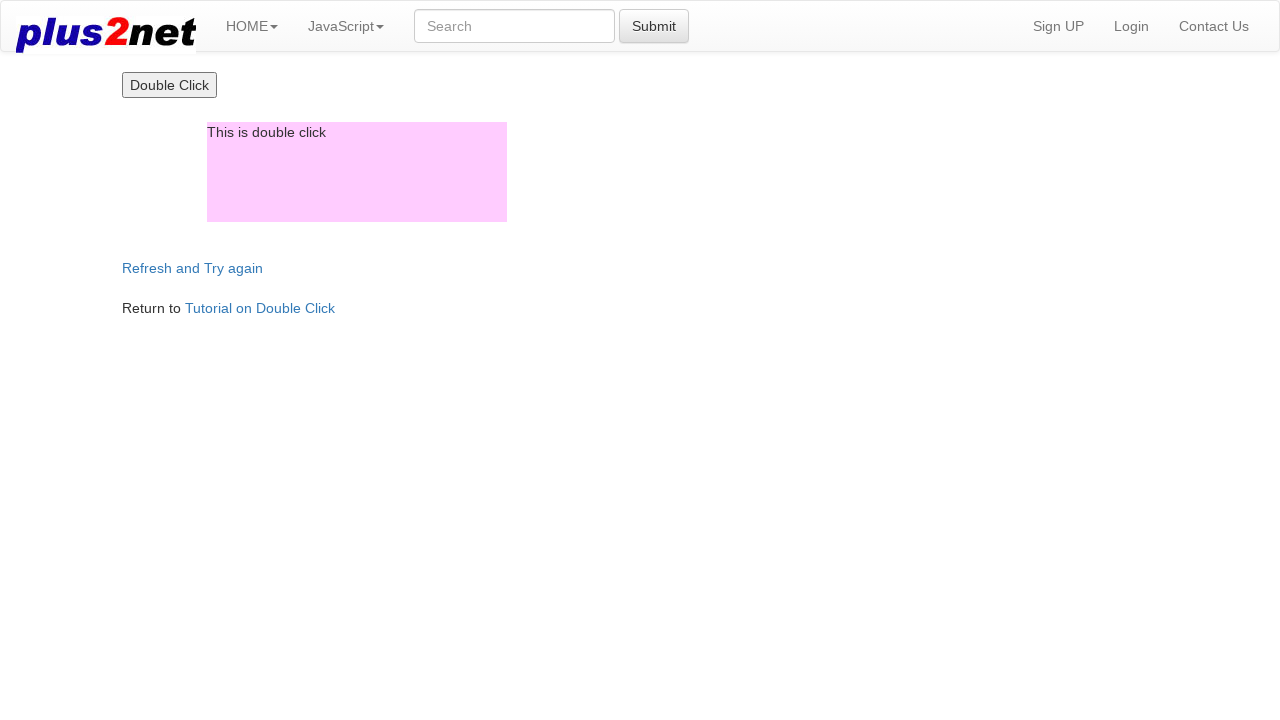

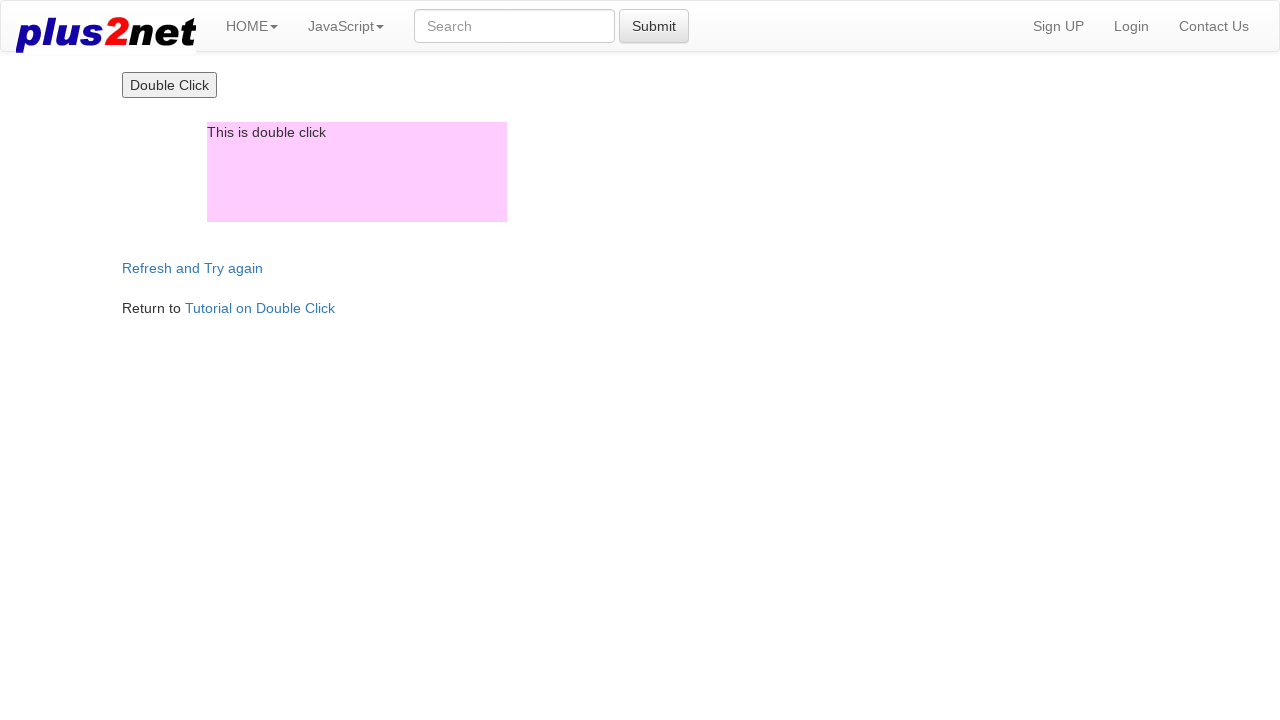